Tests navigation to Playwright documentation by clicking the "Get started" link and verifying the Installation heading appears

Starting URL: https://playwright.dev

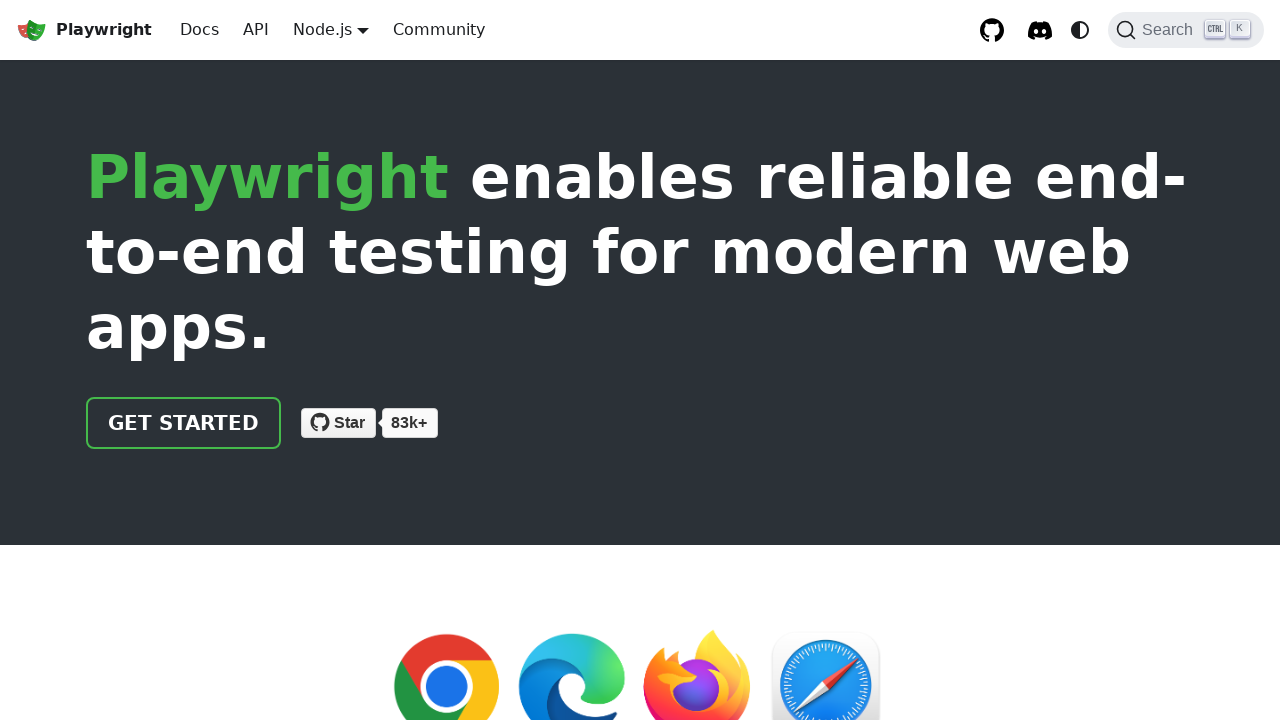

Clicked 'Get started' link to navigate to Playwright documentation at (184, 423) on internal:role=link[name="Get started"i]
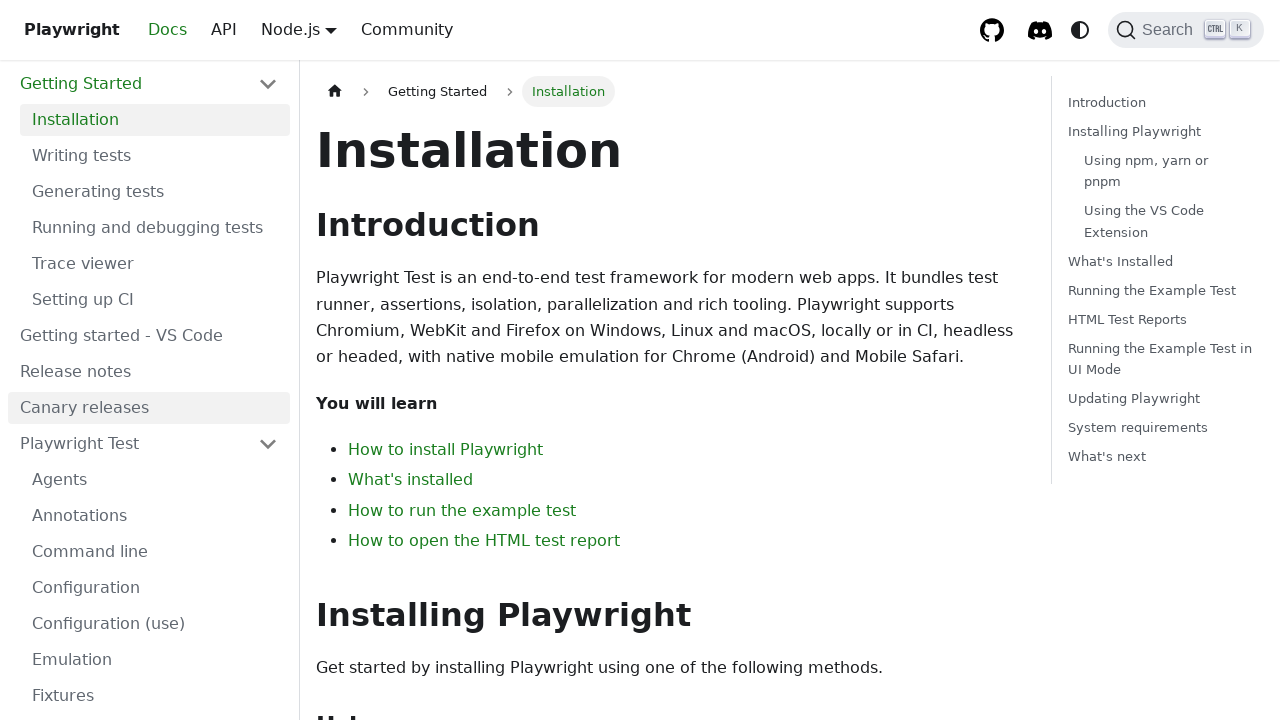

Installation heading appeared on the page
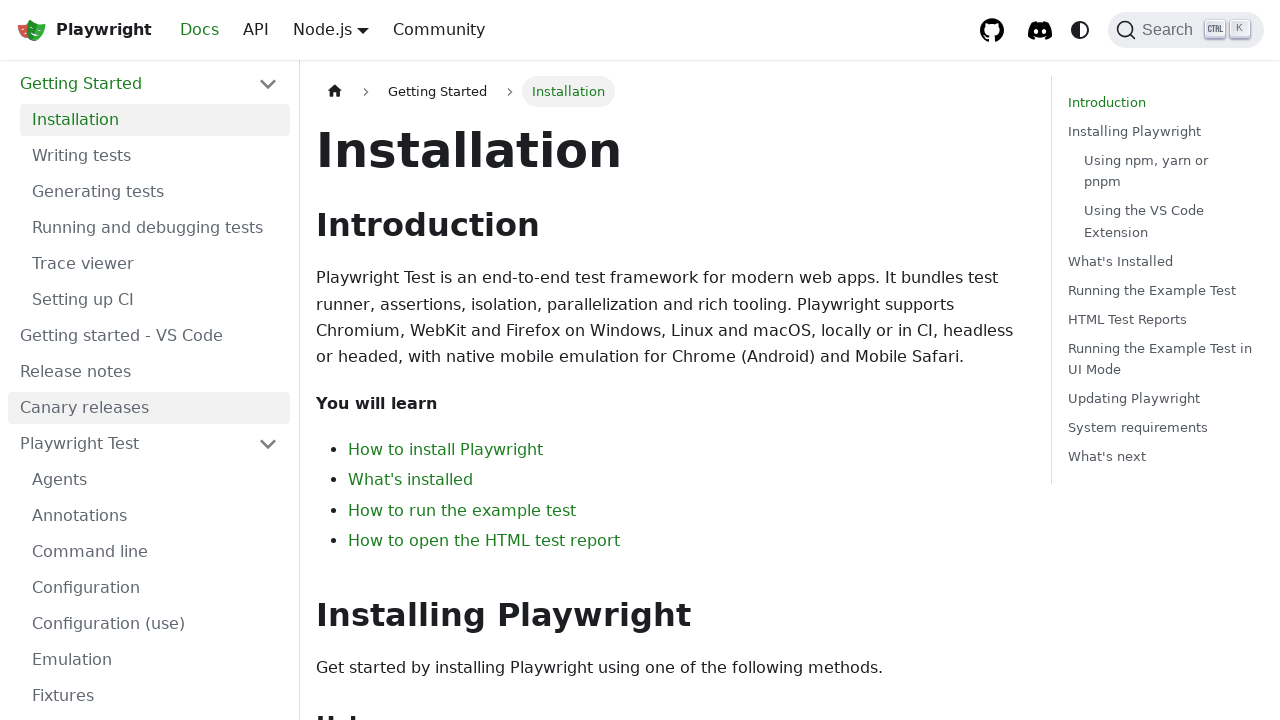

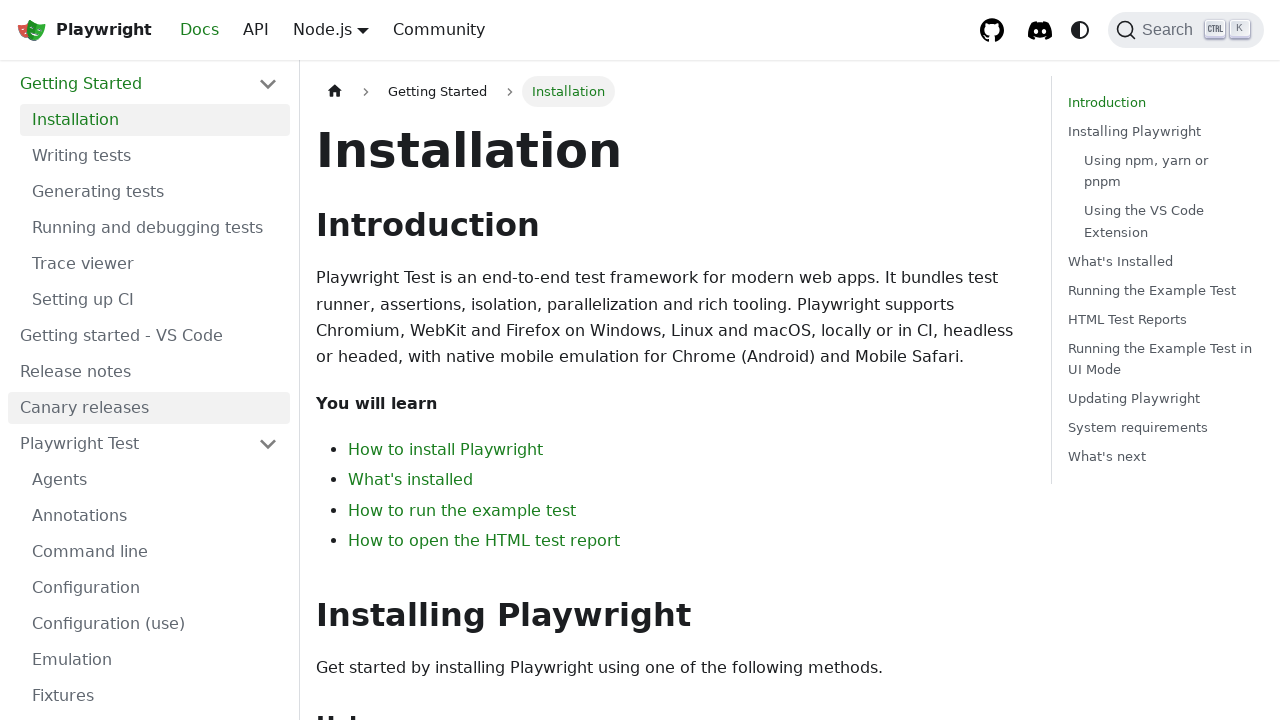